Navigates to the 163.com news website homepage and verifies that the news section with headlines is loaded and displayed properly.

Starting URL: https://www.163.com

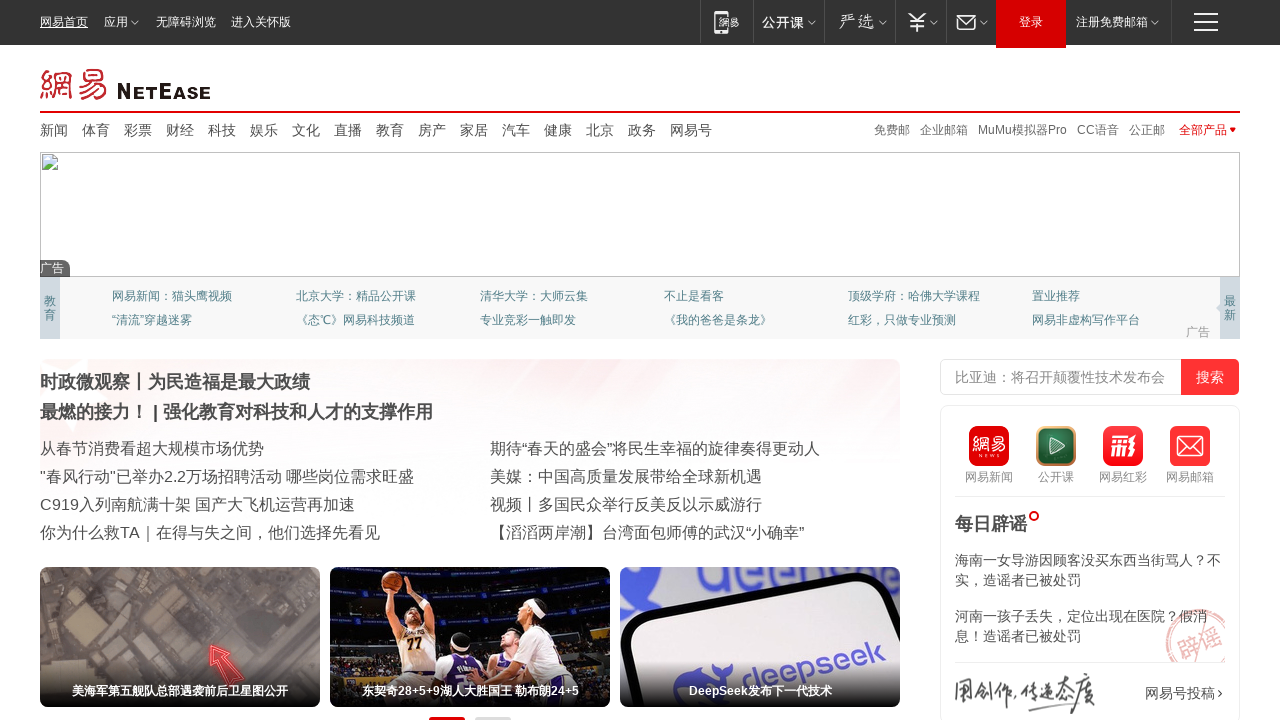

Main news section loaded on 163.com homepage
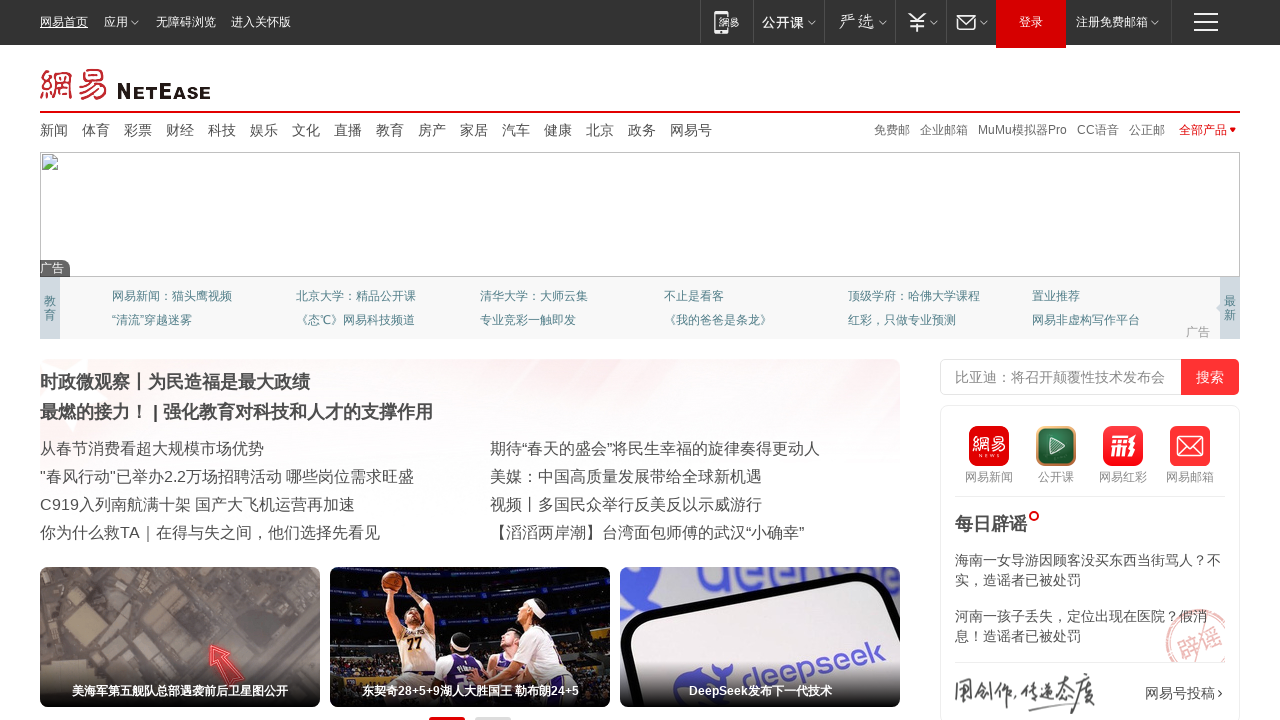

News list items verified as present
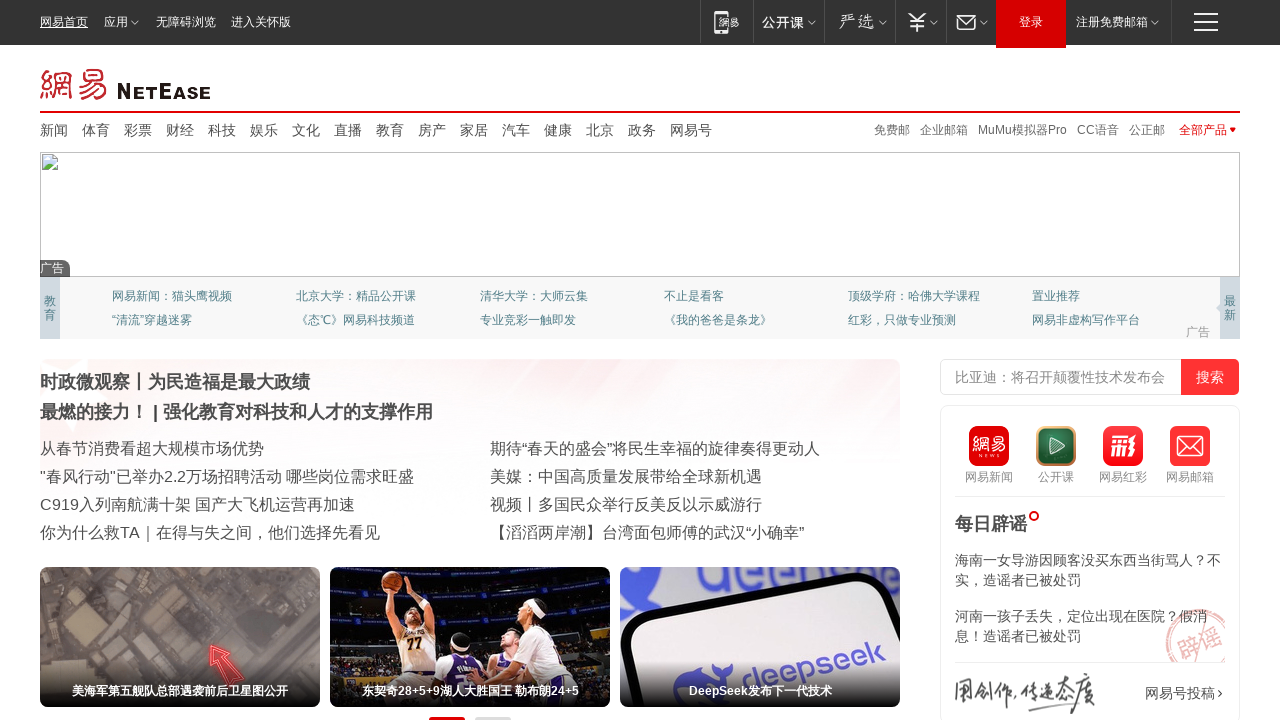

News headline links verified as present within list items
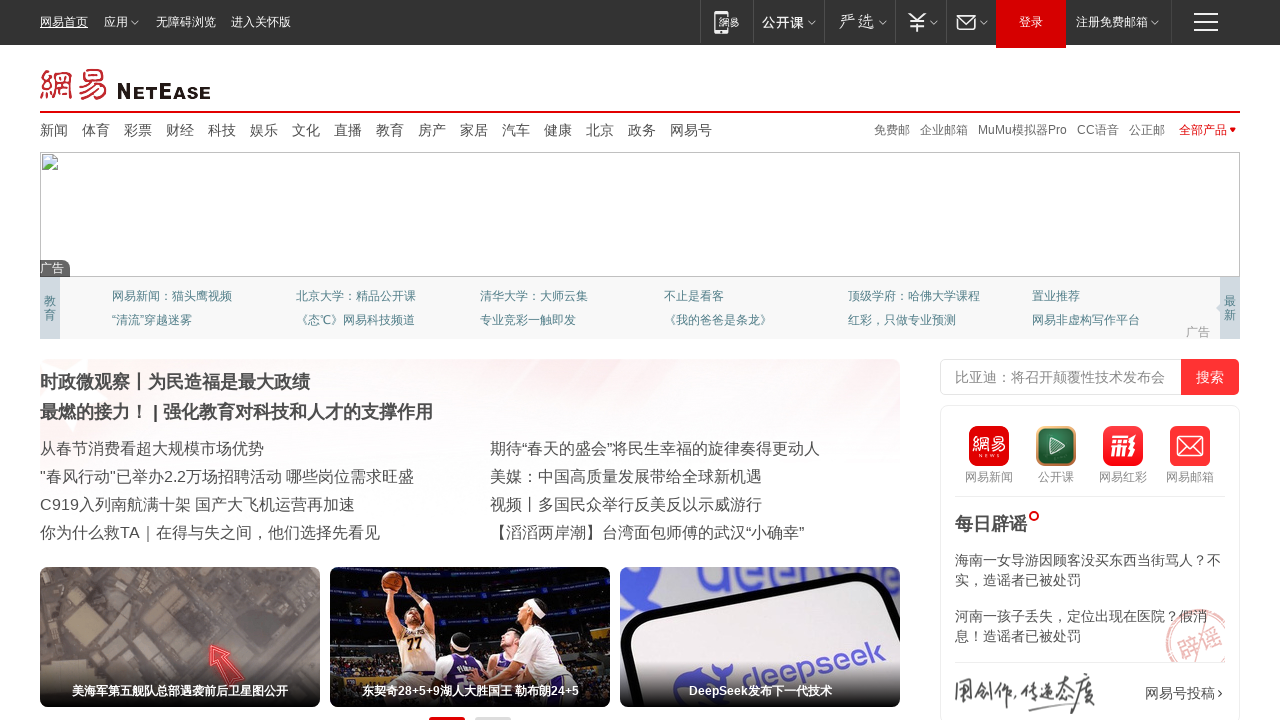

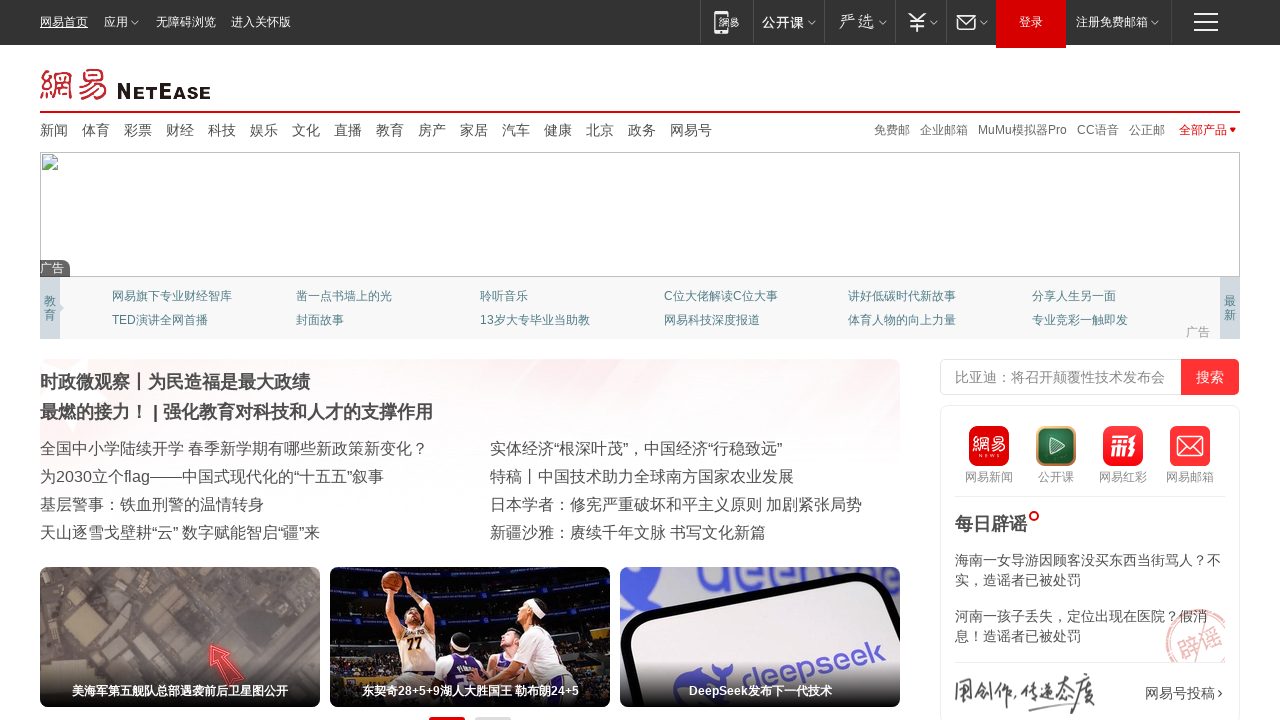